Tests that decimal age is not permitted in the fan registration form

Starting URL: https://davi-vert.vercel.app/index.html

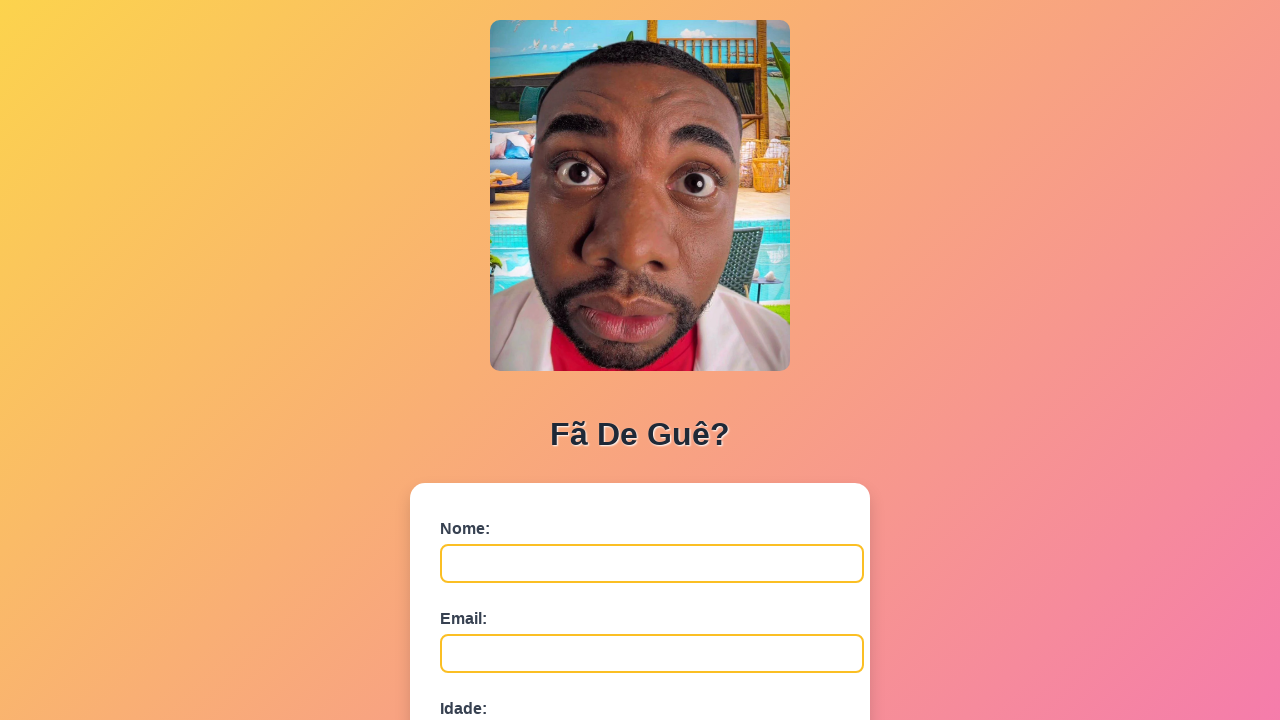

Filled name field with 'Decimal' on #nome
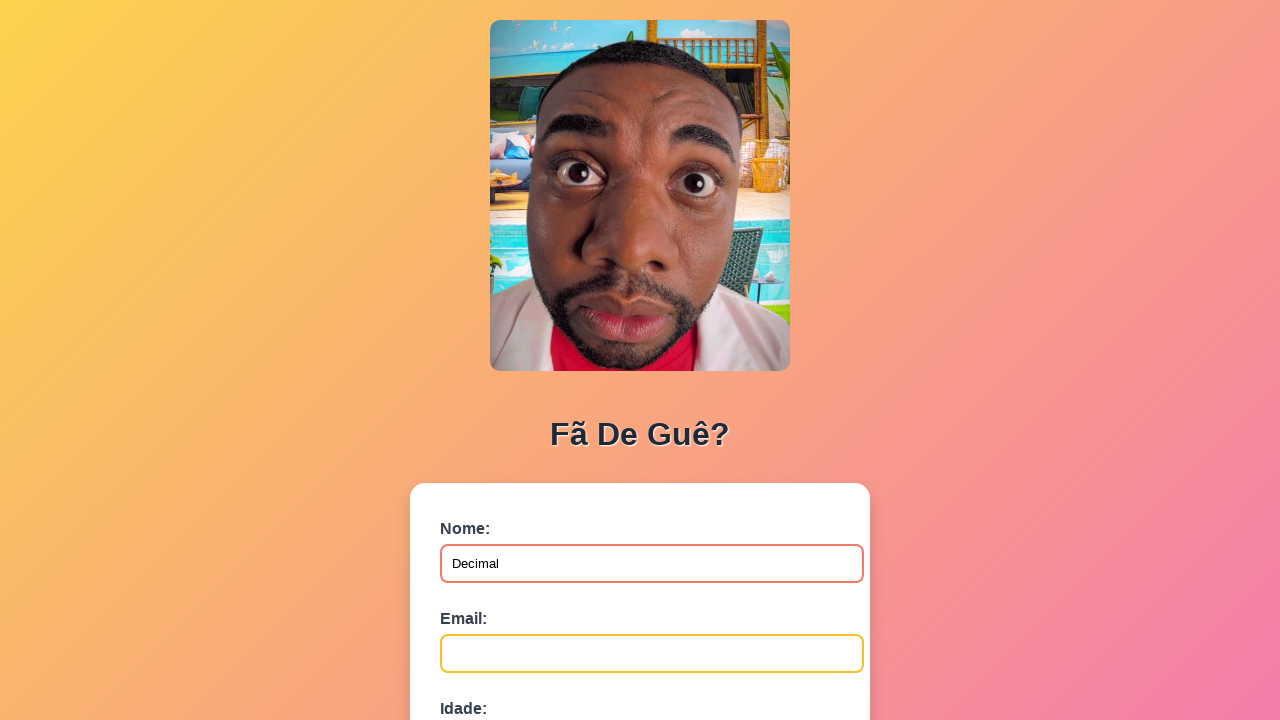

Filled email field with 'decimal@exemplo.com' on #email
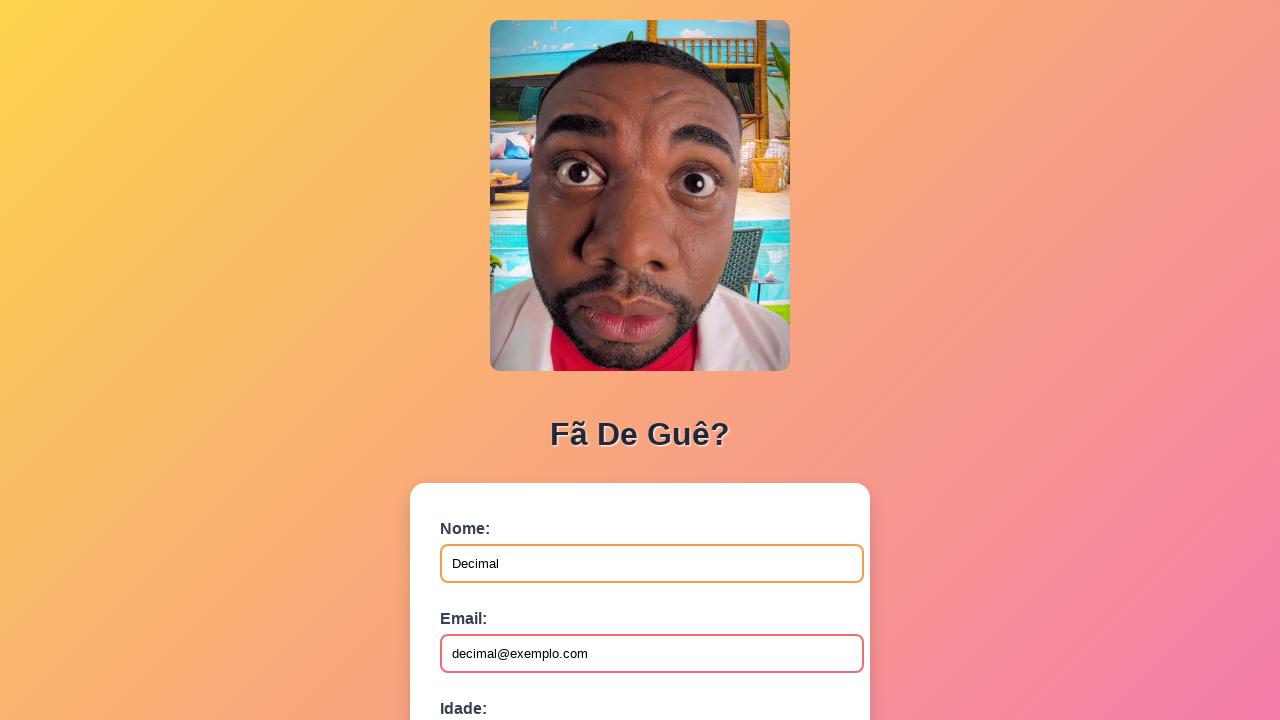

Filled age field with decimal value '25.5' on #idade
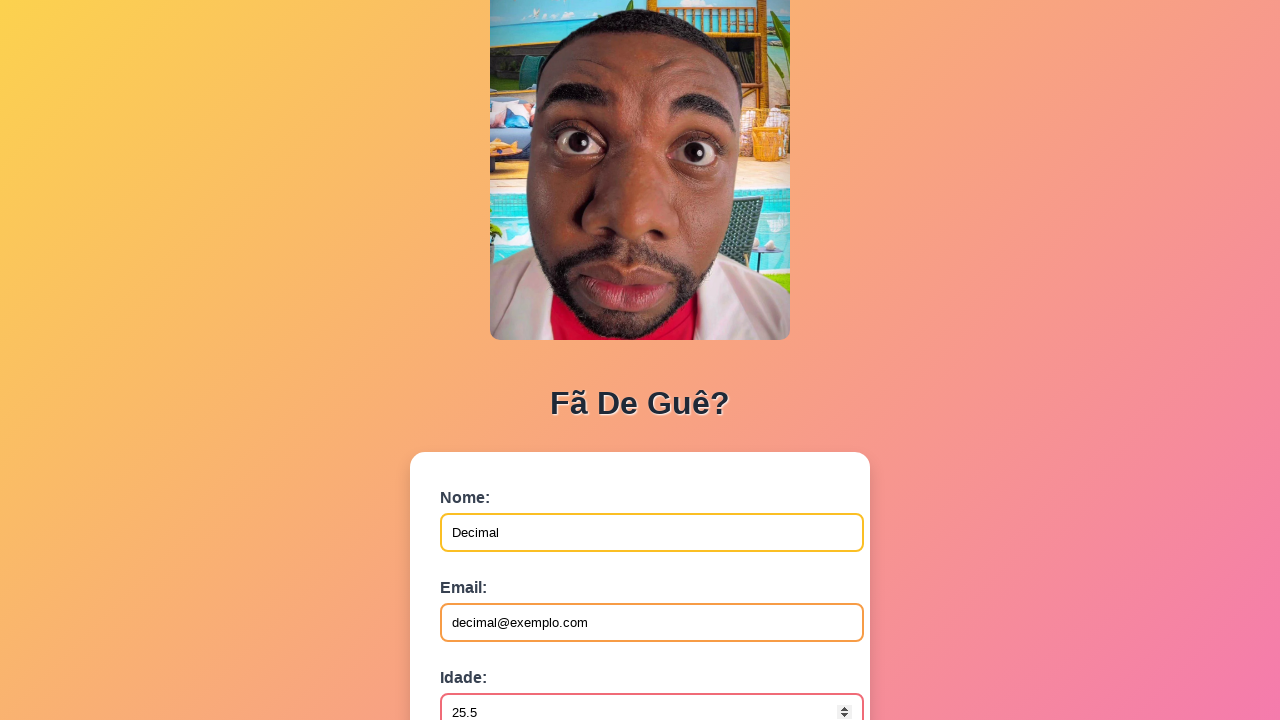

Clicked submit button to submit form with decimal age at (490, 569) on button[type='submit']
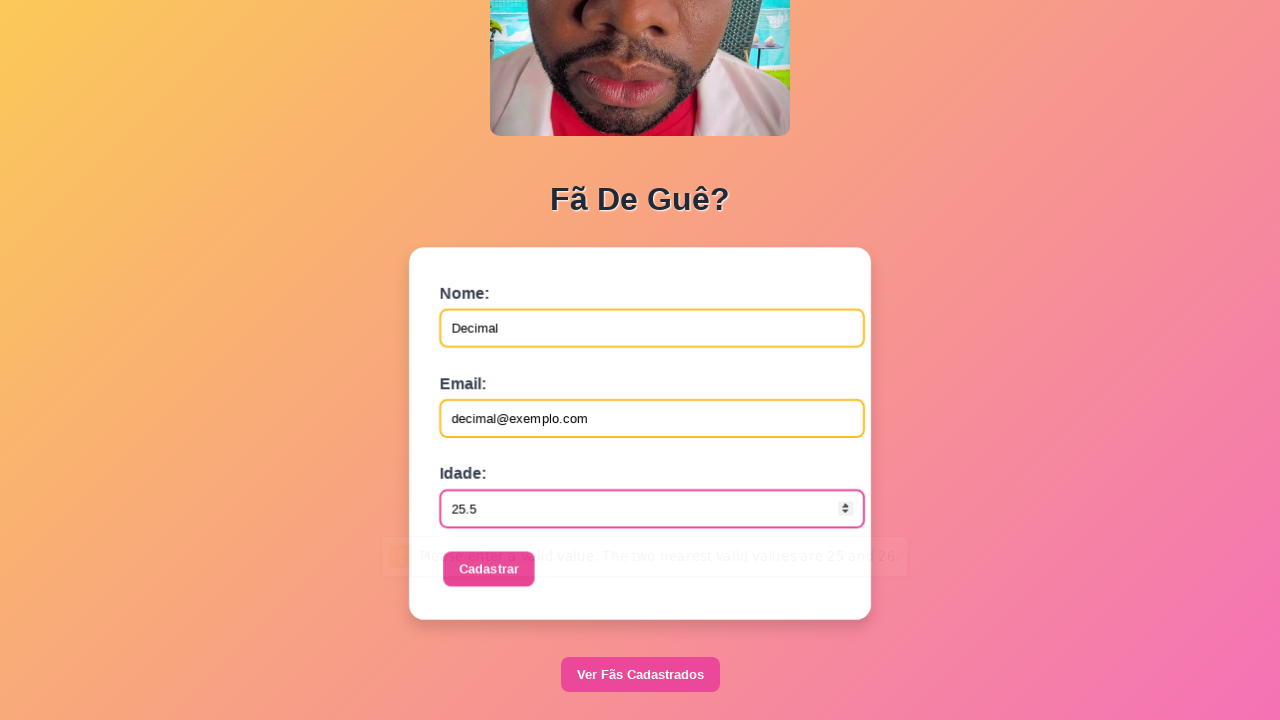

Set up dialog handler to accept alerts
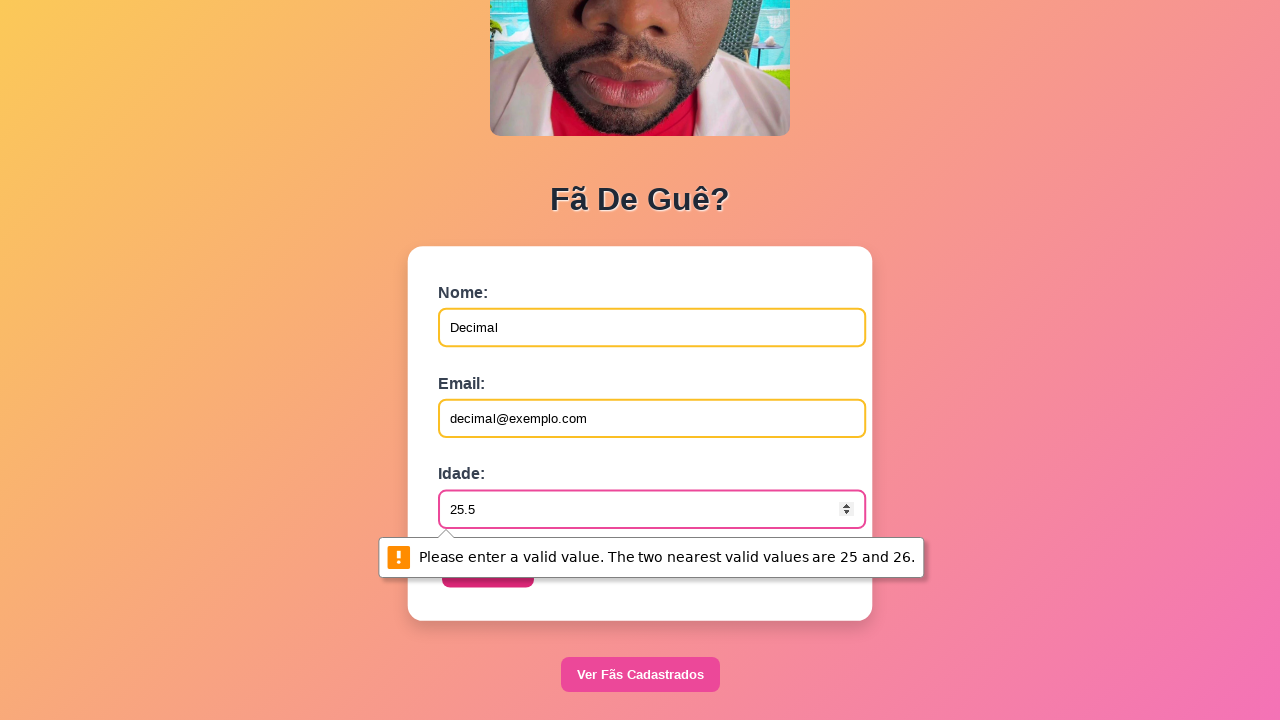

Waited 1000ms for form validation response
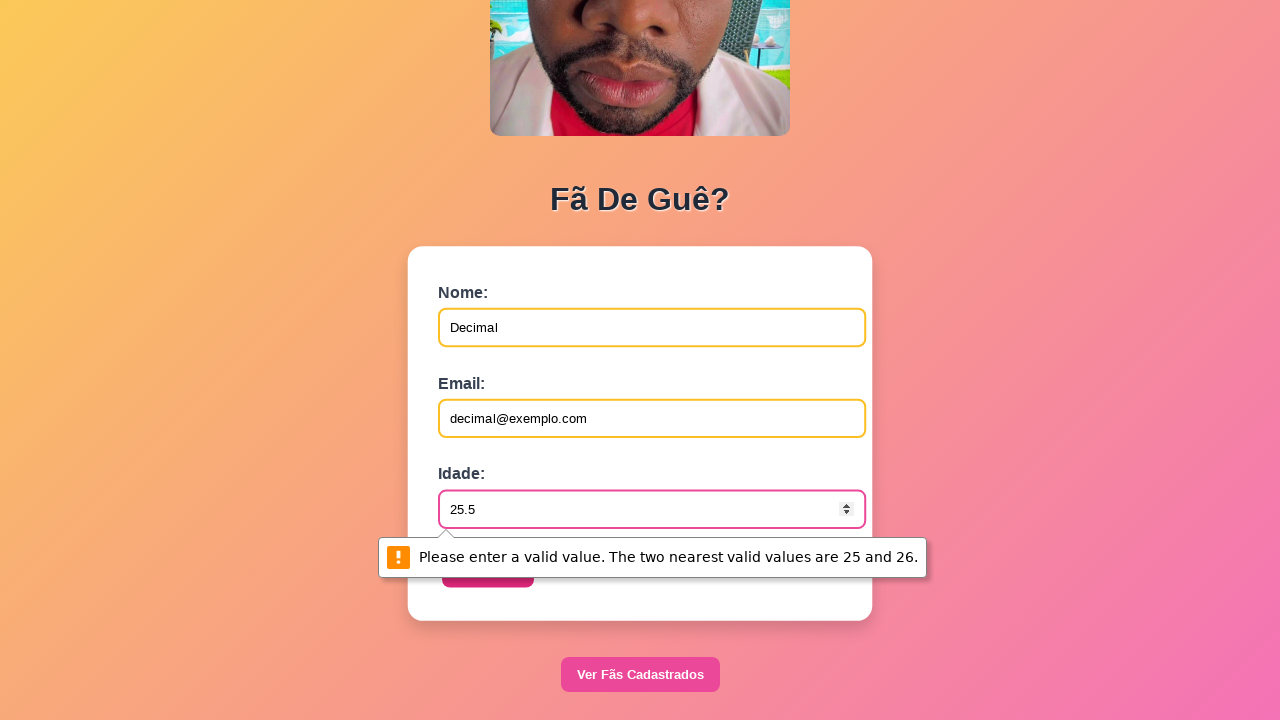

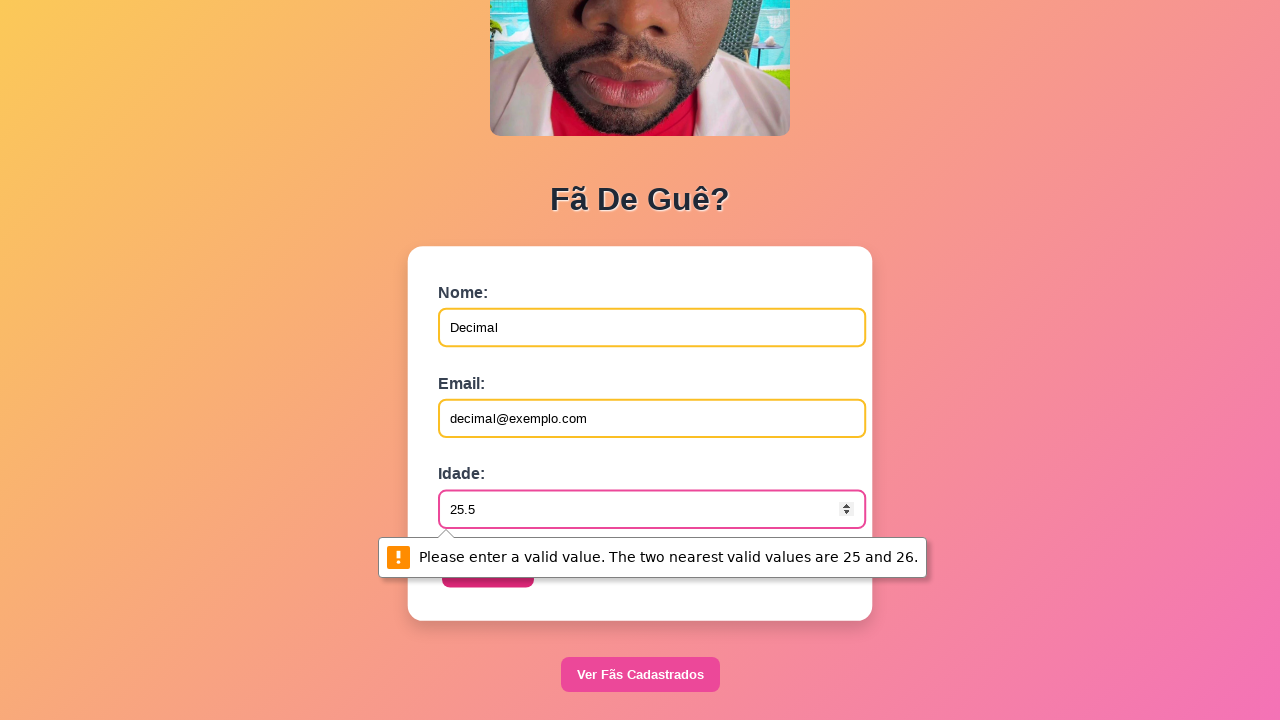